Tests that a todo item is removed when edited to an empty string

Starting URL: https://demo.playwright.dev/todomvc

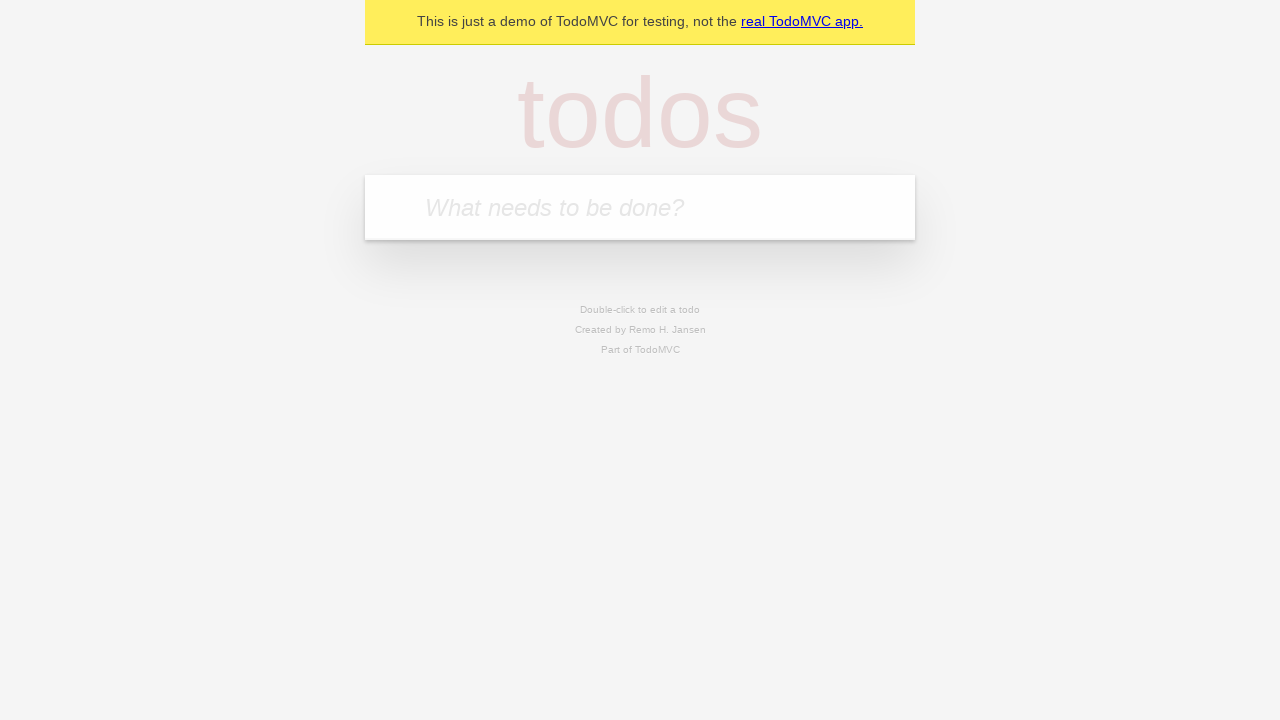

Filled todo input with 'buy some cheese' on internal:attr=[placeholder="What needs to be done?"i]
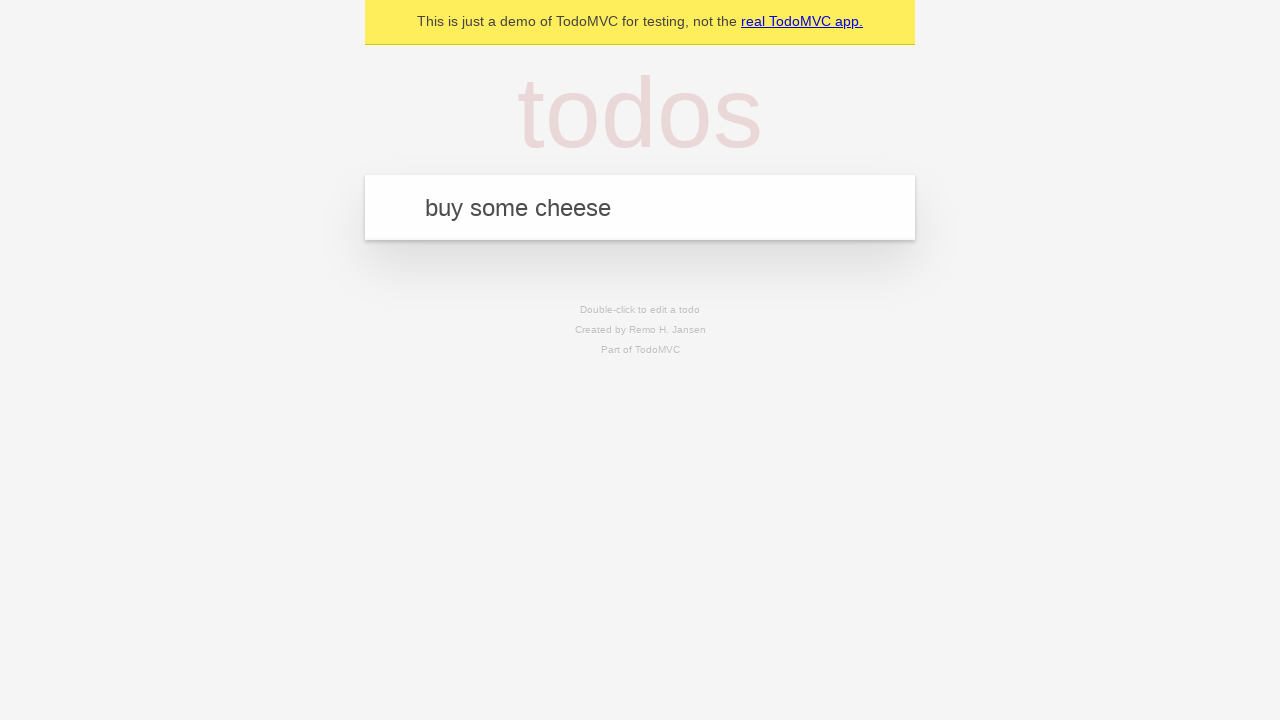

Pressed Enter to create todo item 'buy some cheese' on internal:attr=[placeholder="What needs to be done?"i]
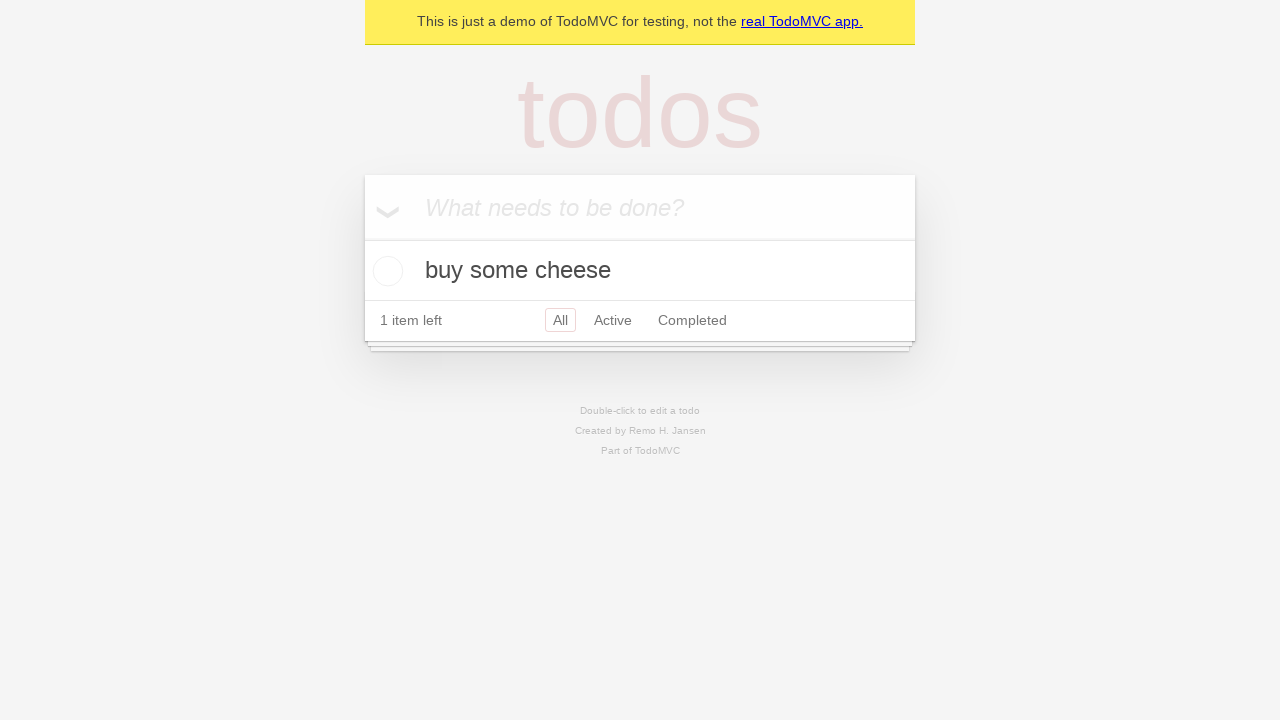

Filled todo input with 'feed the cat' on internal:attr=[placeholder="What needs to be done?"i]
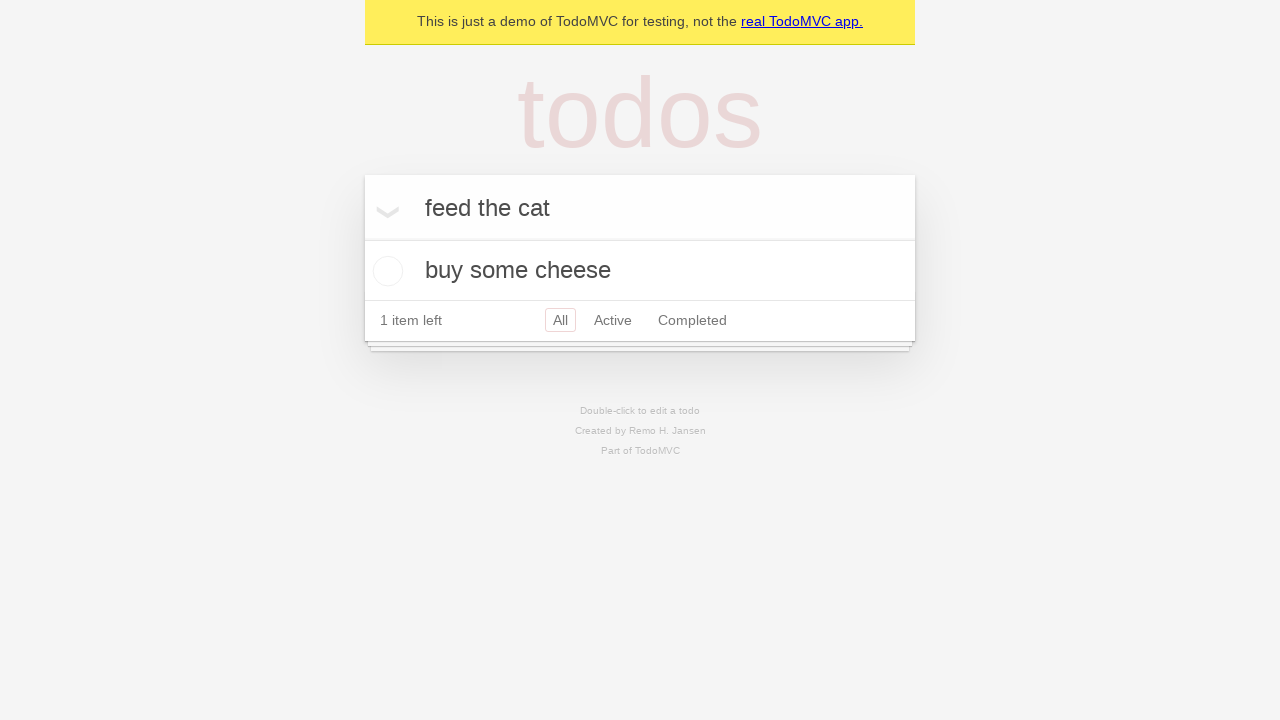

Pressed Enter to create todo item 'feed the cat' on internal:attr=[placeholder="What needs to be done?"i]
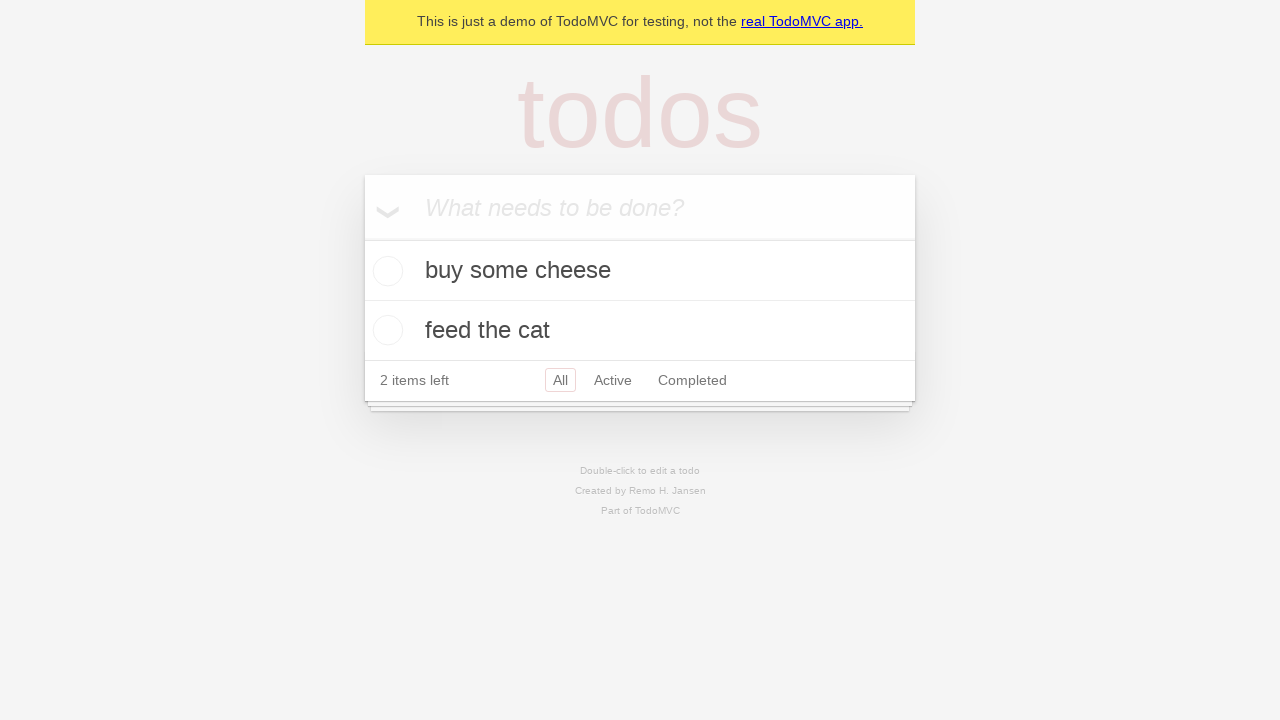

Filled todo input with 'book a doctors appointment' on internal:attr=[placeholder="What needs to be done?"i]
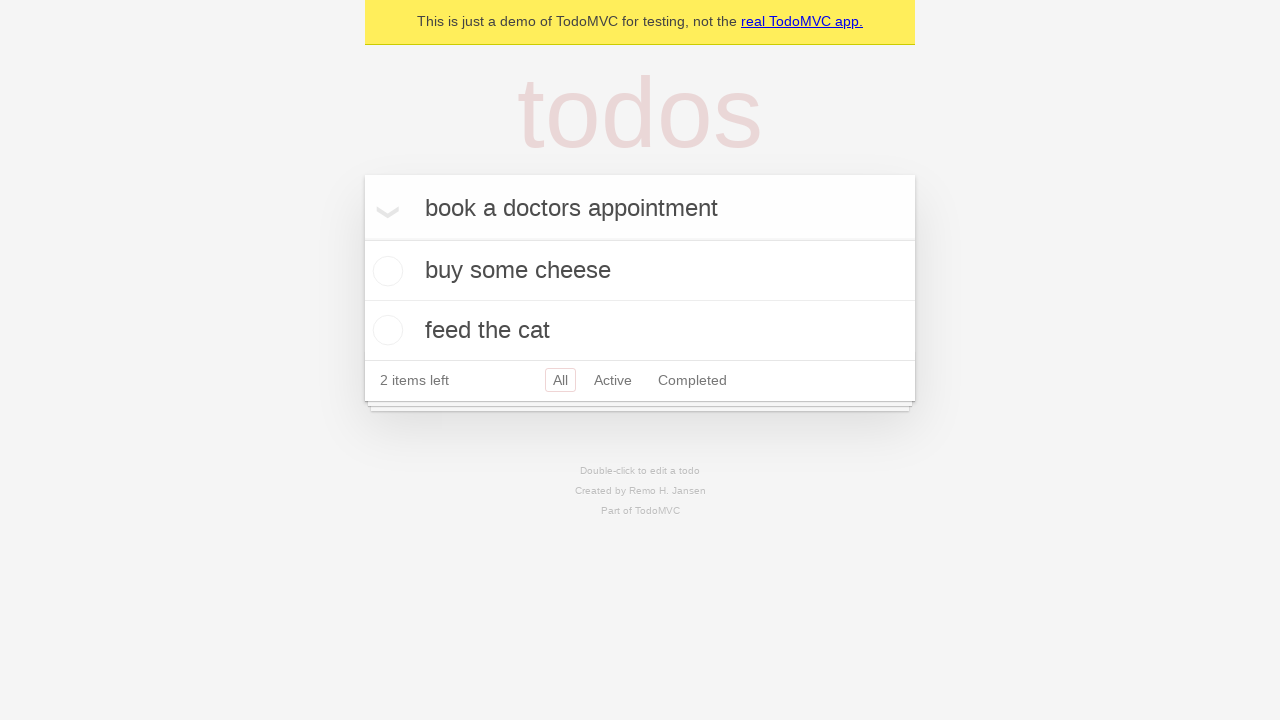

Pressed Enter to create todo item 'book a doctors appointment' on internal:attr=[placeholder="What needs to be done?"i]
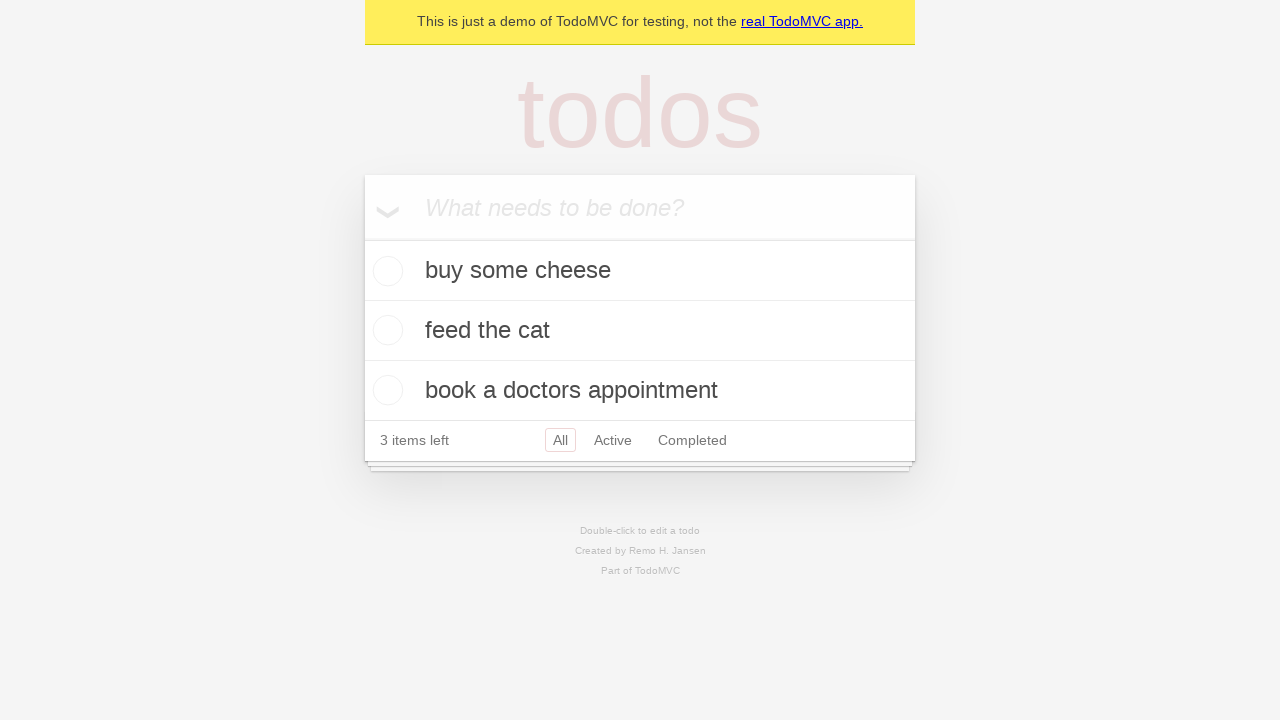

Located all todo items
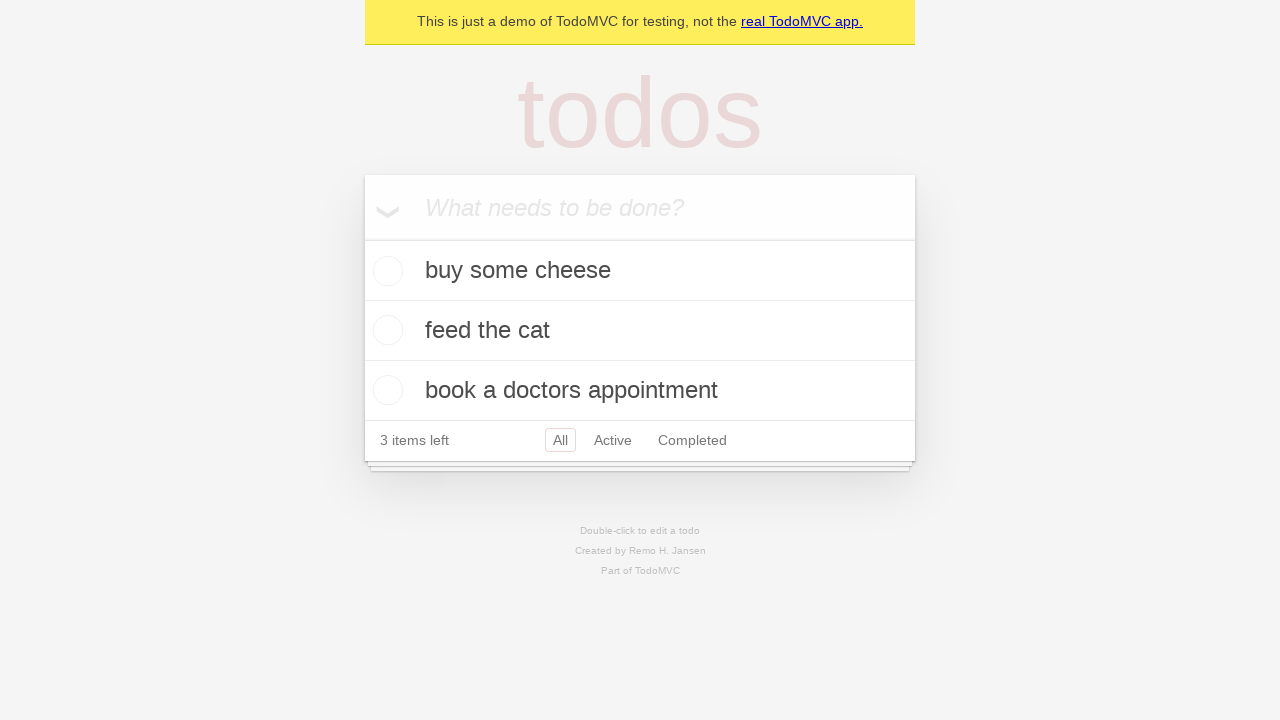

Double-clicked second todo item to enter edit mode at (640, 331) on internal:testid=[data-testid="todo-item"s] >> nth=1
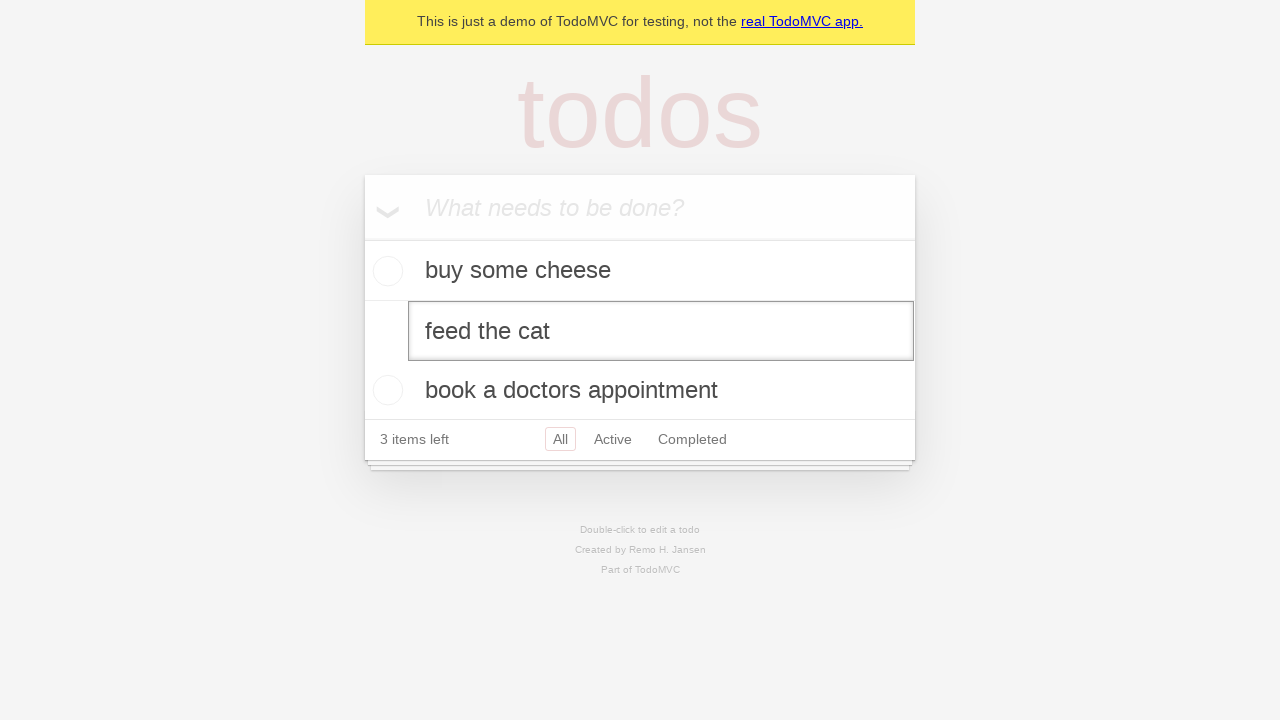

Cleared the edit textbox to an empty string on internal:testid=[data-testid="todo-item"s] >> nth=1 >> internal:role=textbox[nam
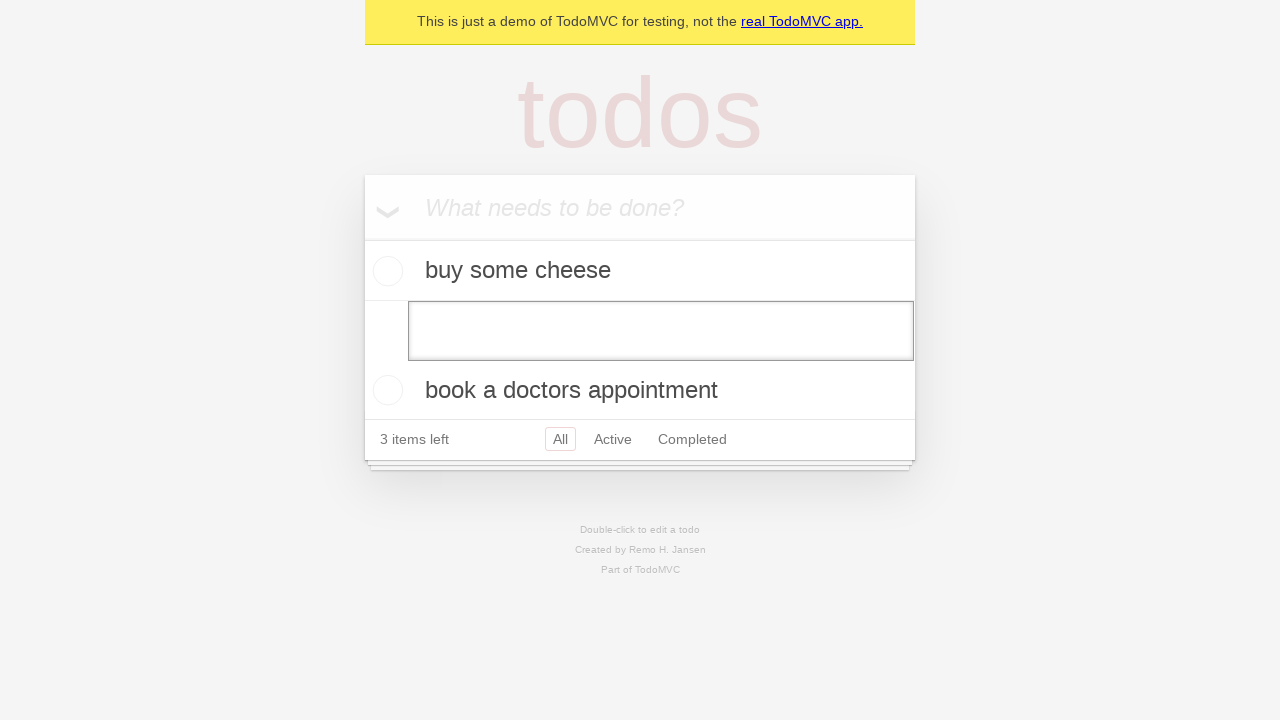

Pressed Enter to confirm the empty edit, removing the todo item on internal:testid=[data-testid="todo-item"s] >> nth=1 >> internal:role=textbox[nam
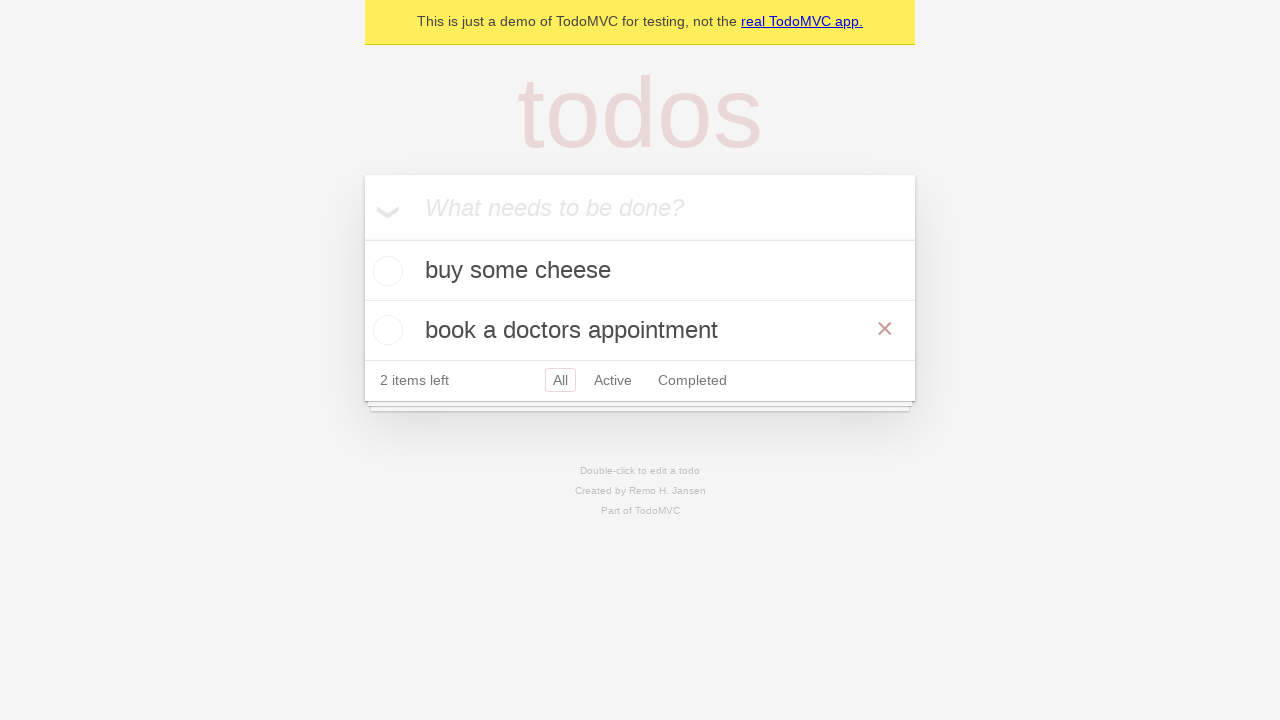

Verified that only the first and third todo items remain after deletion
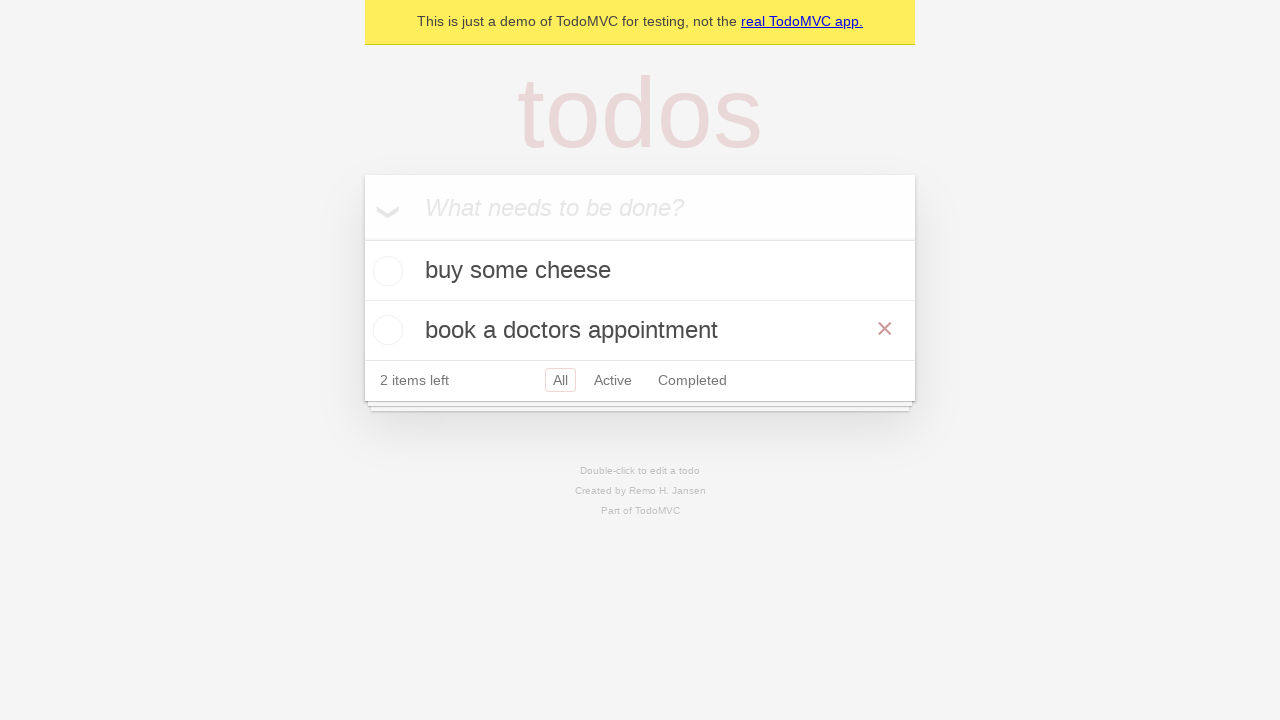

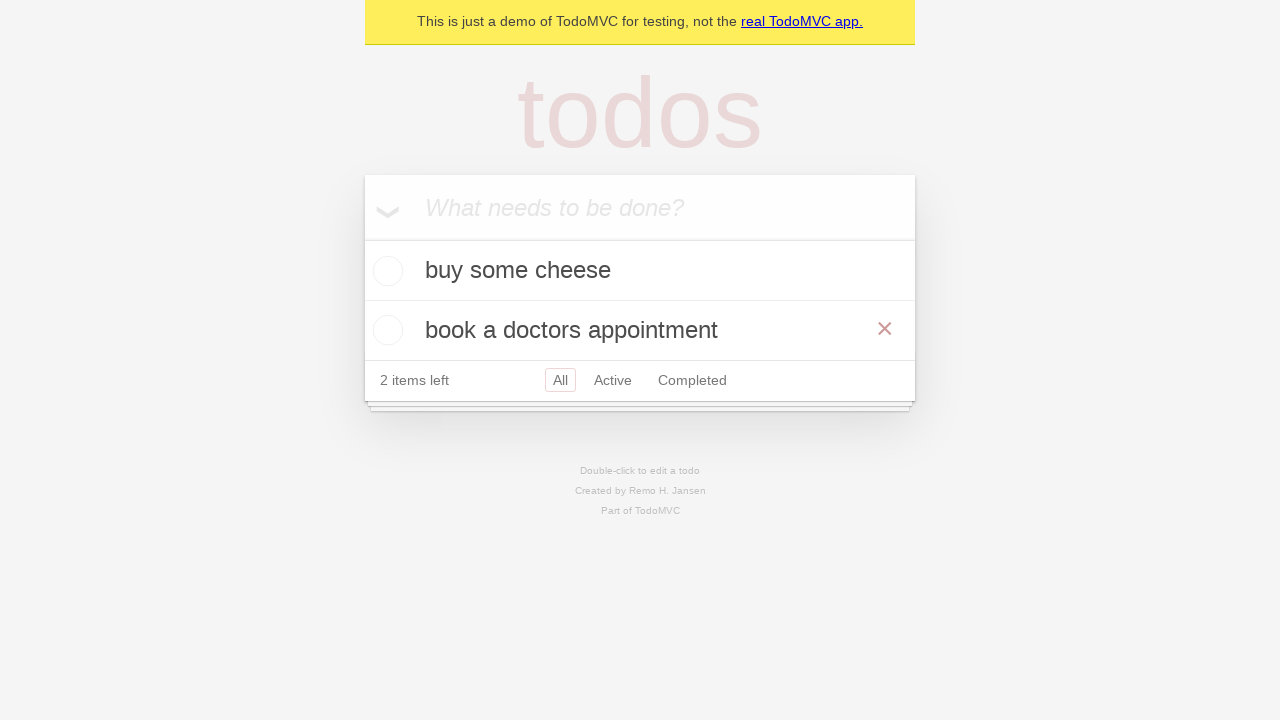